Tests checkbox selection functionality by finding all checkboxes on the page and clicking on a specific option (Option-3)

Starting URL: http://syntaxprojects.com/basic-checkbox-demo.php

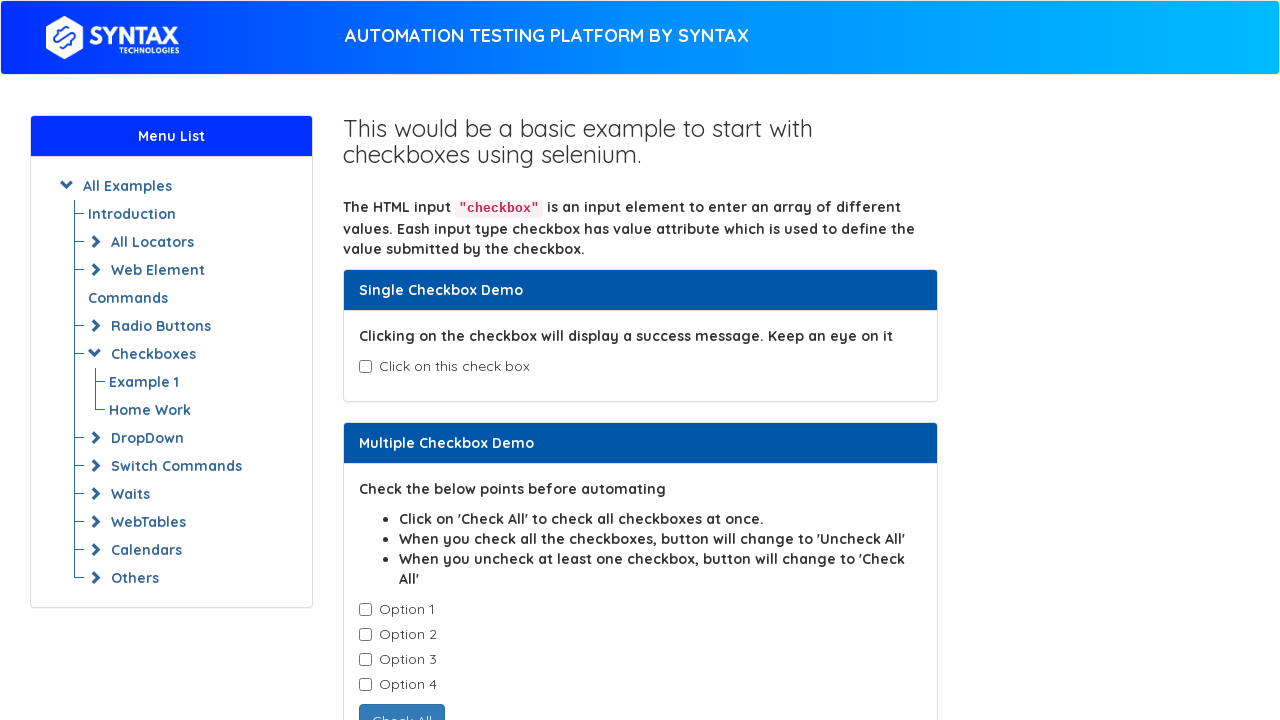

Waited for checkboxes to load
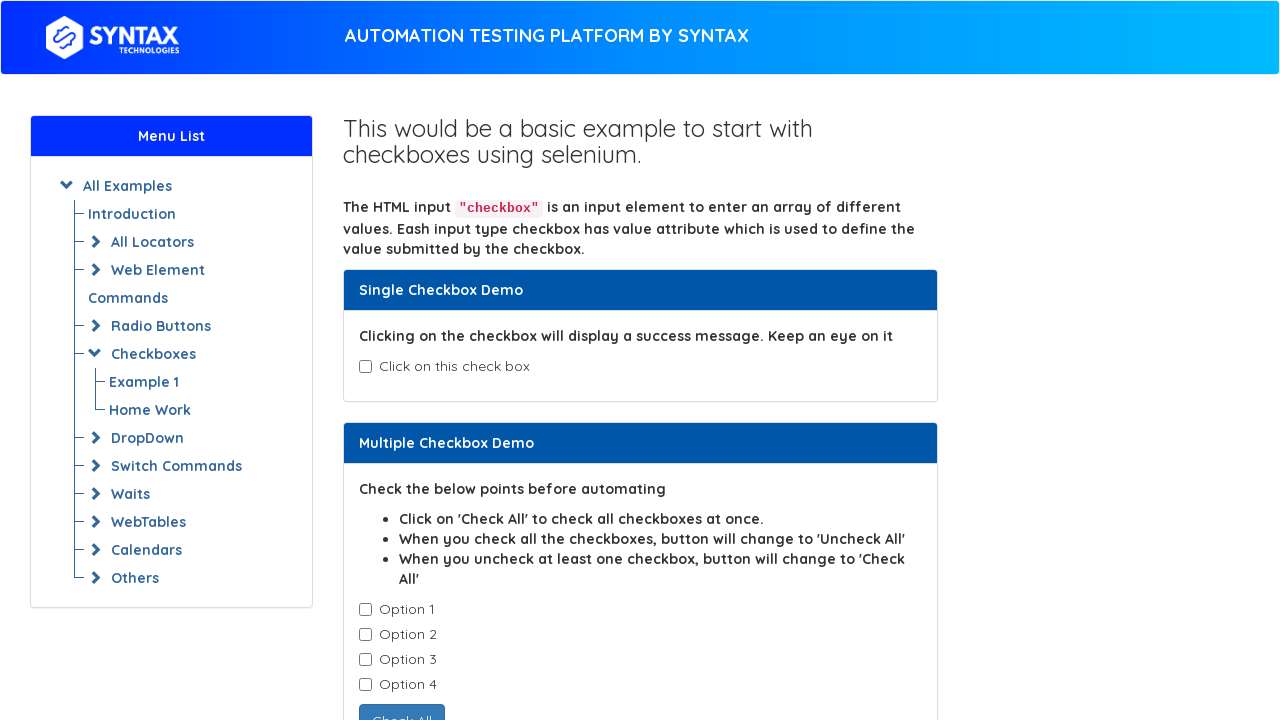

Located all checkboxes on the page
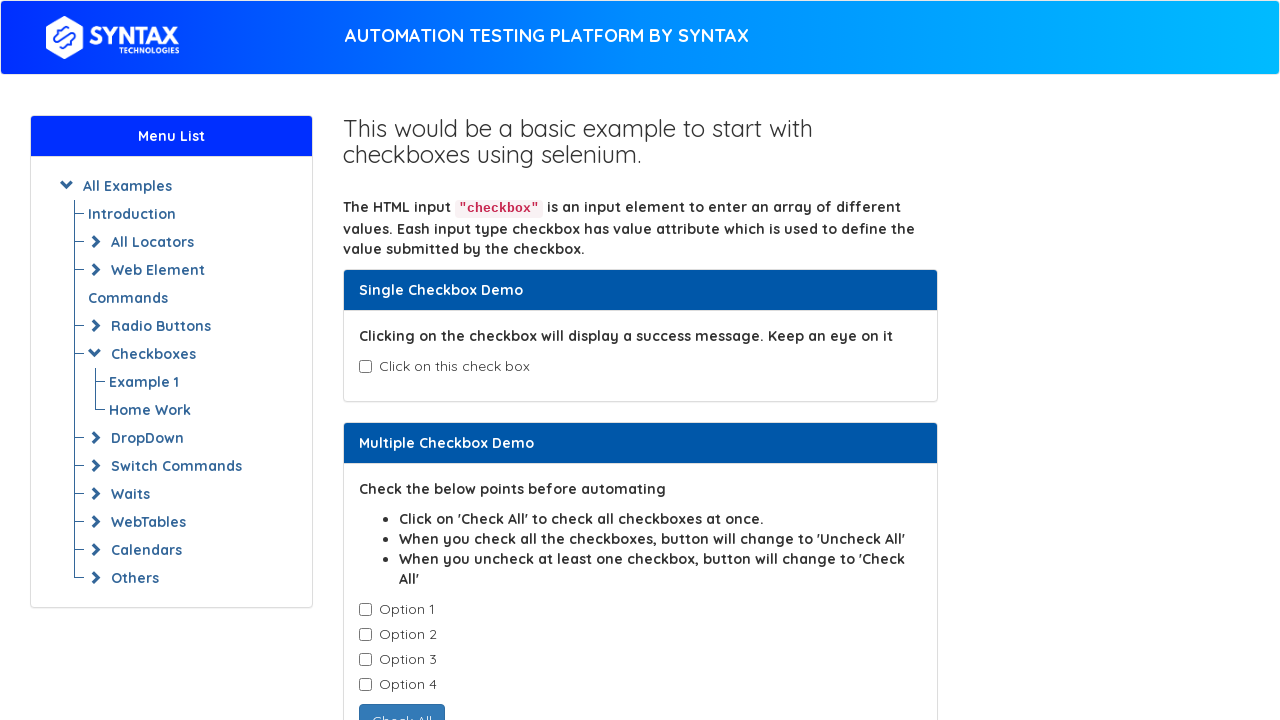

Retrieved checkbox value attribute: Option-1
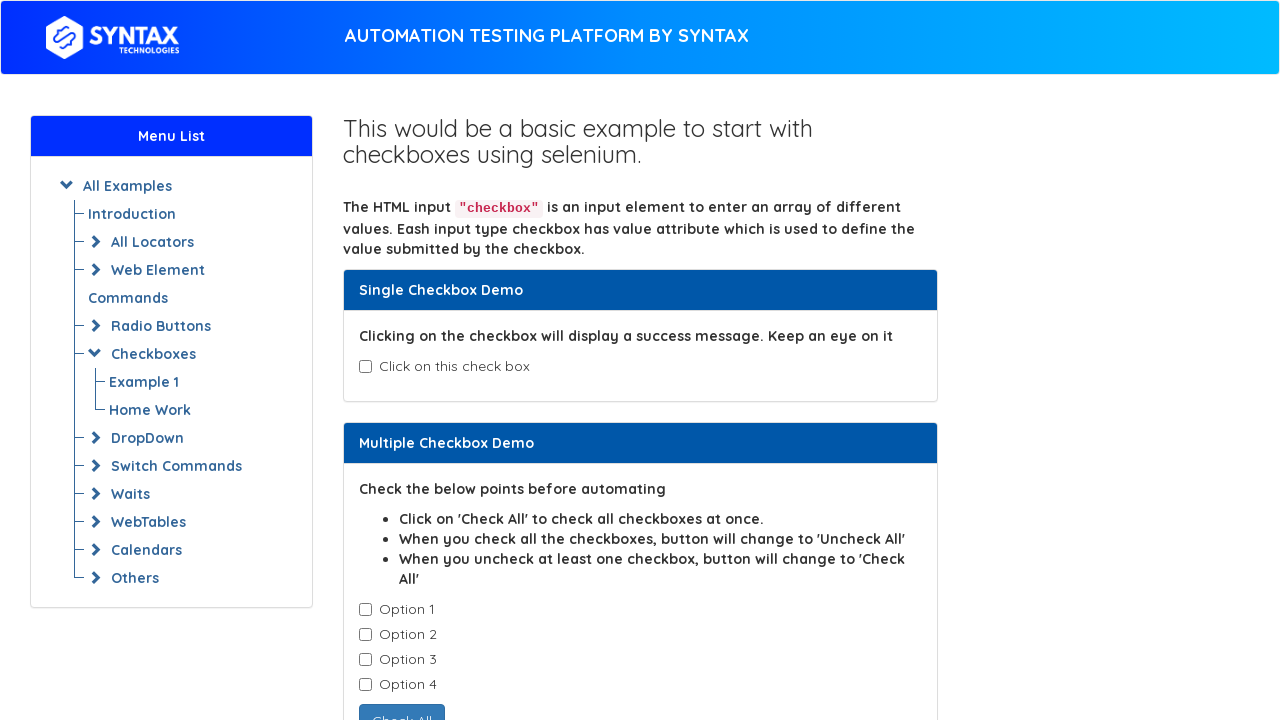

Retrieved checkbox value attribute: Option-2
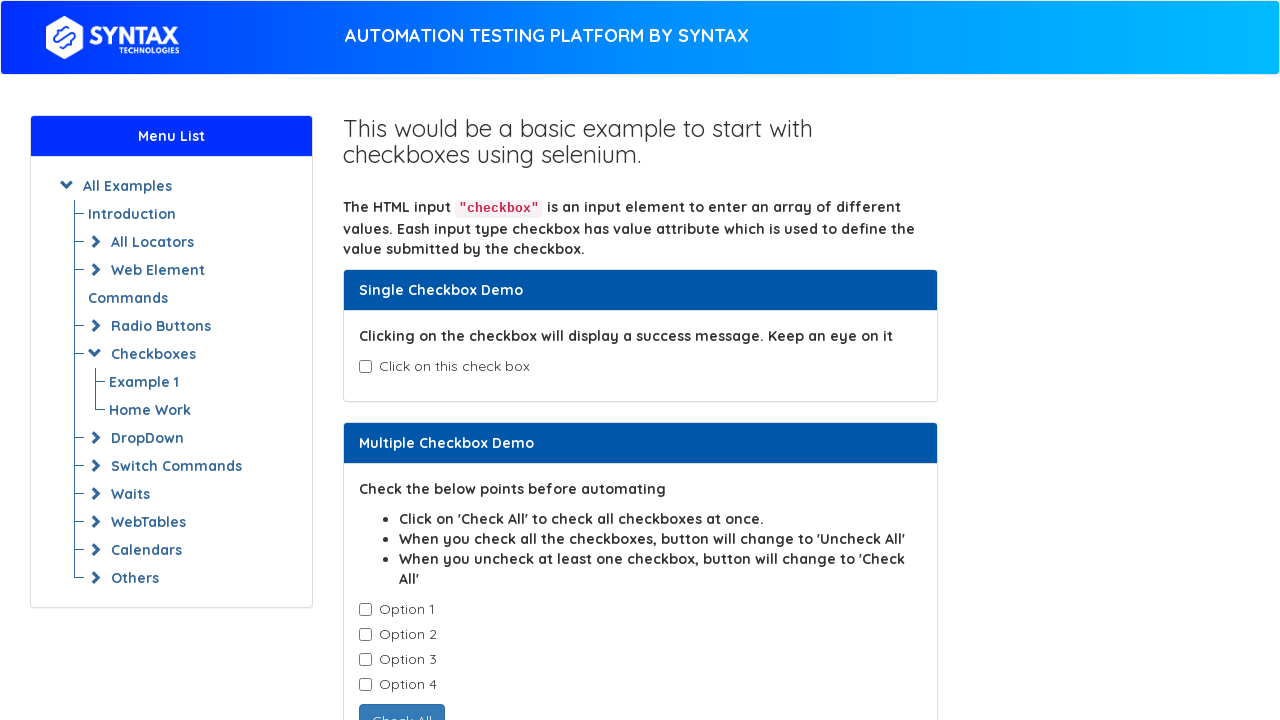

Retrieved checkbox value attribute: Option-3
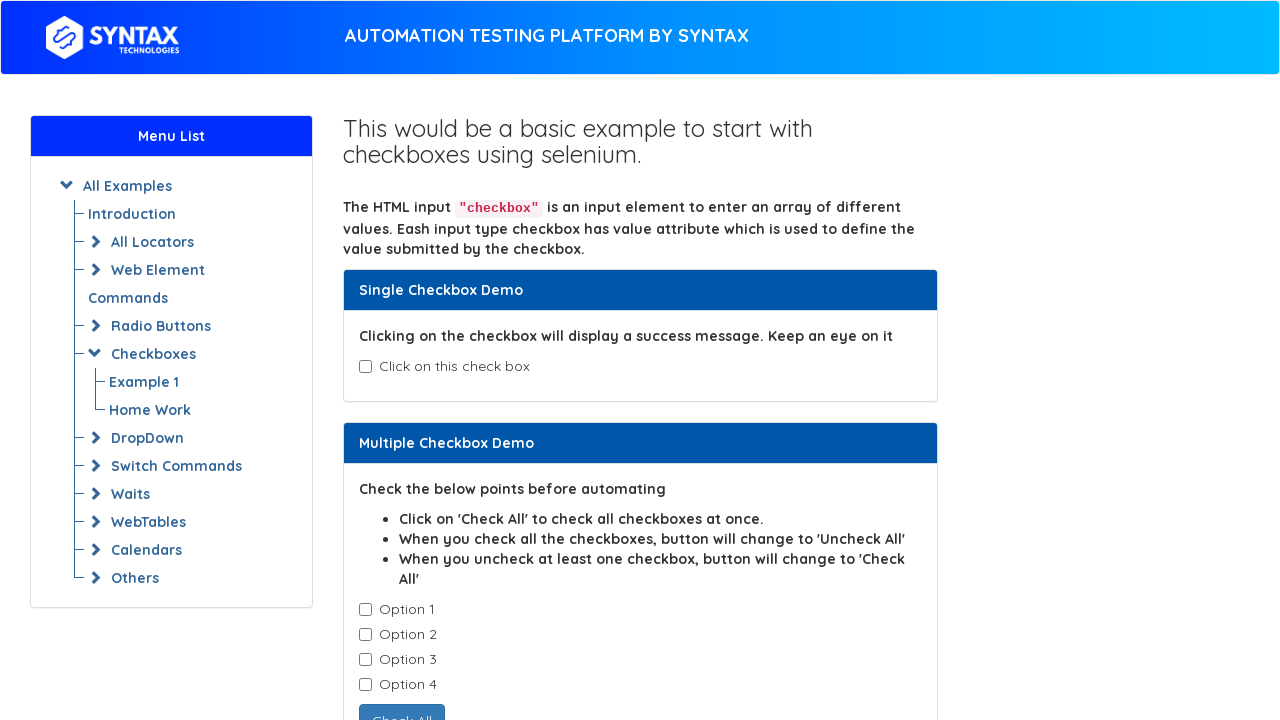

Clicked on Option-3 checkbox at (365, 660) on input.cb1-element >> nth=2
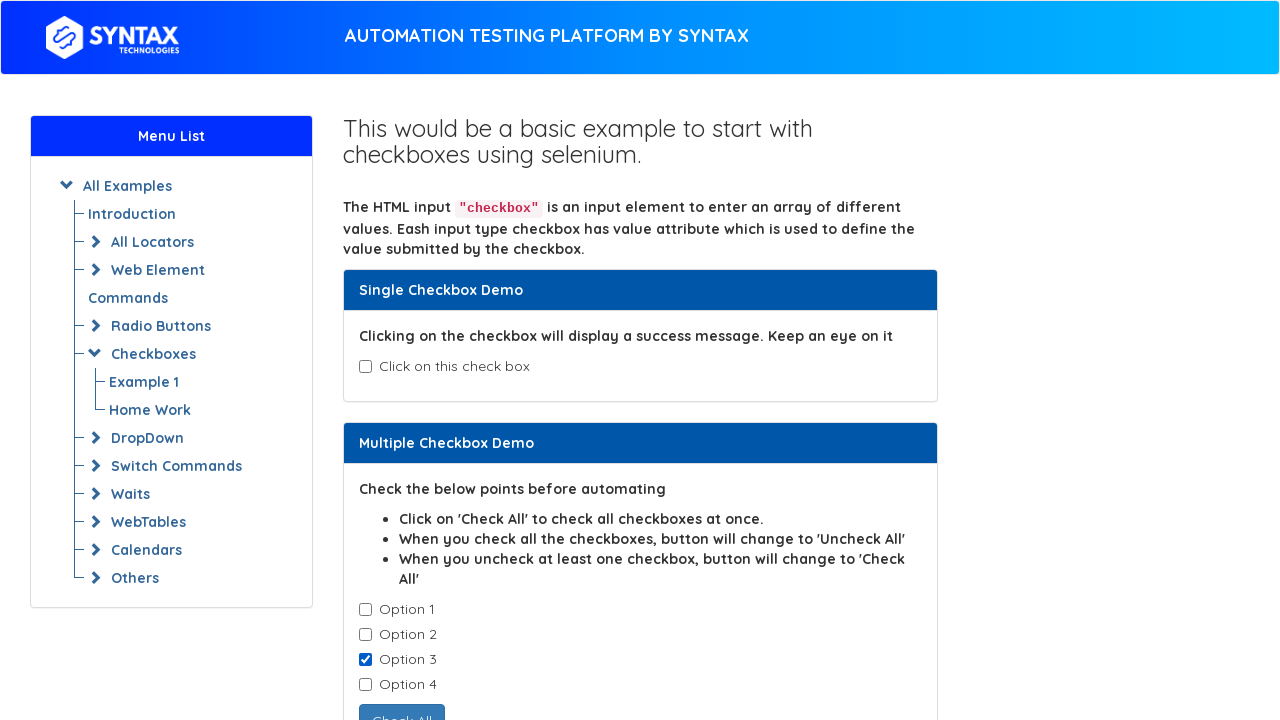

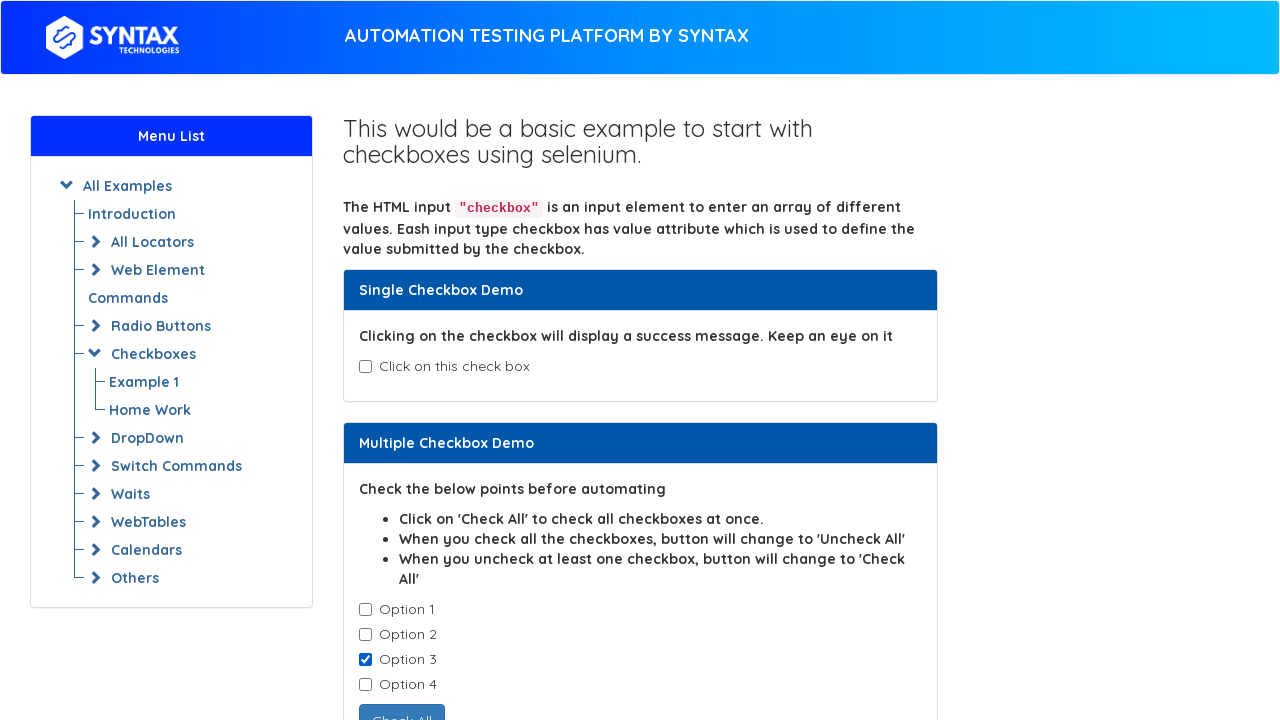